Tests form validation by submitting empty username and password fields to verify error message

Starting URL: https://www.saucedemo.com/

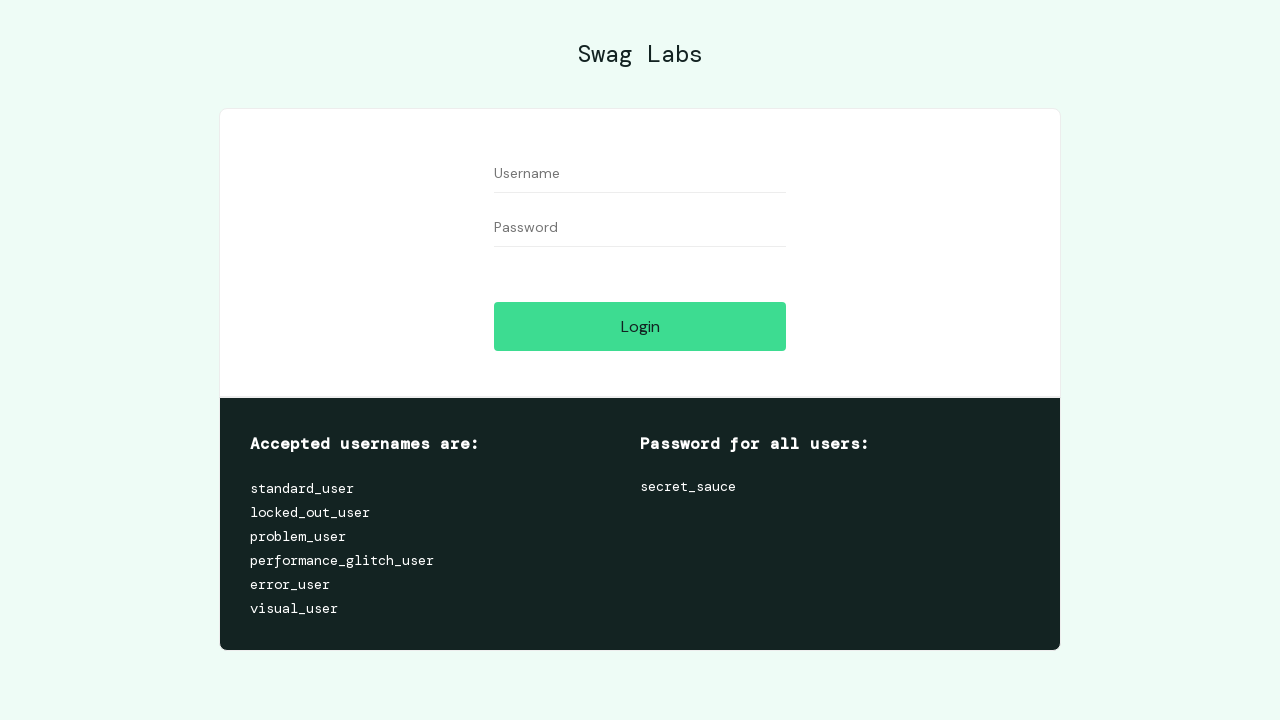

Clicked on username field at (640, 174) on #user-name
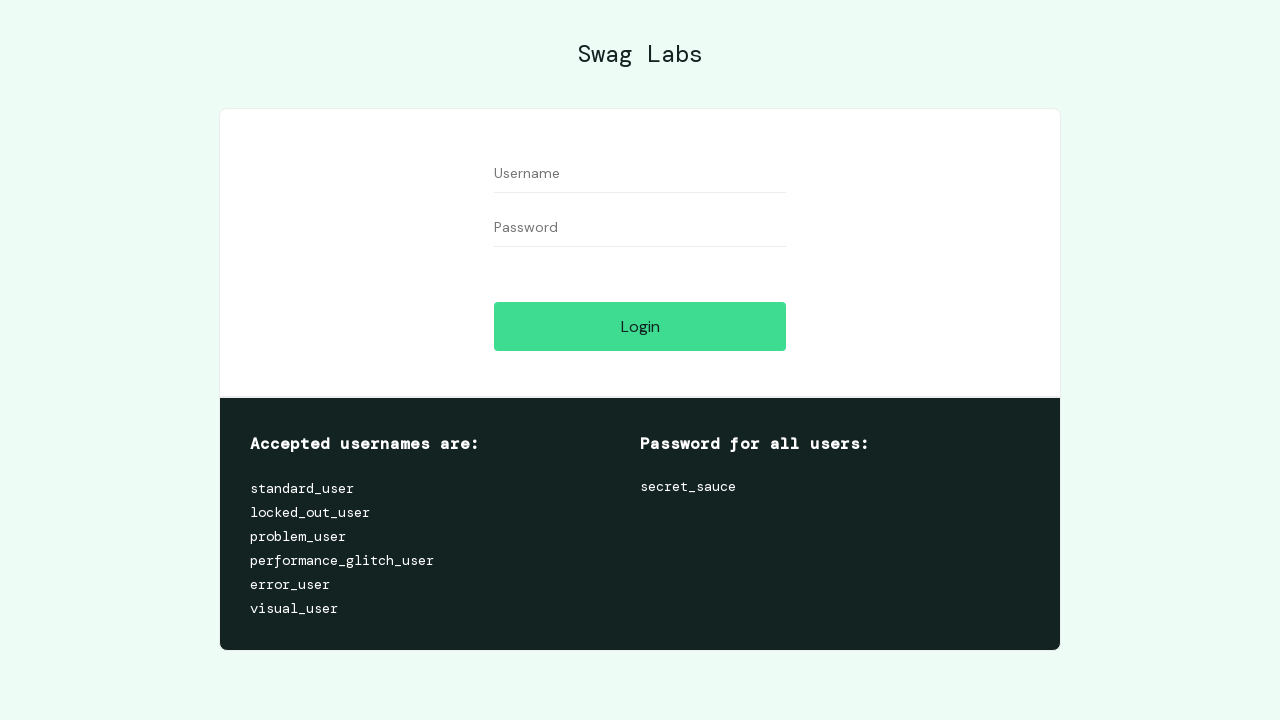

Pressed Enter key to submit form with empty username and password fields on #user-name
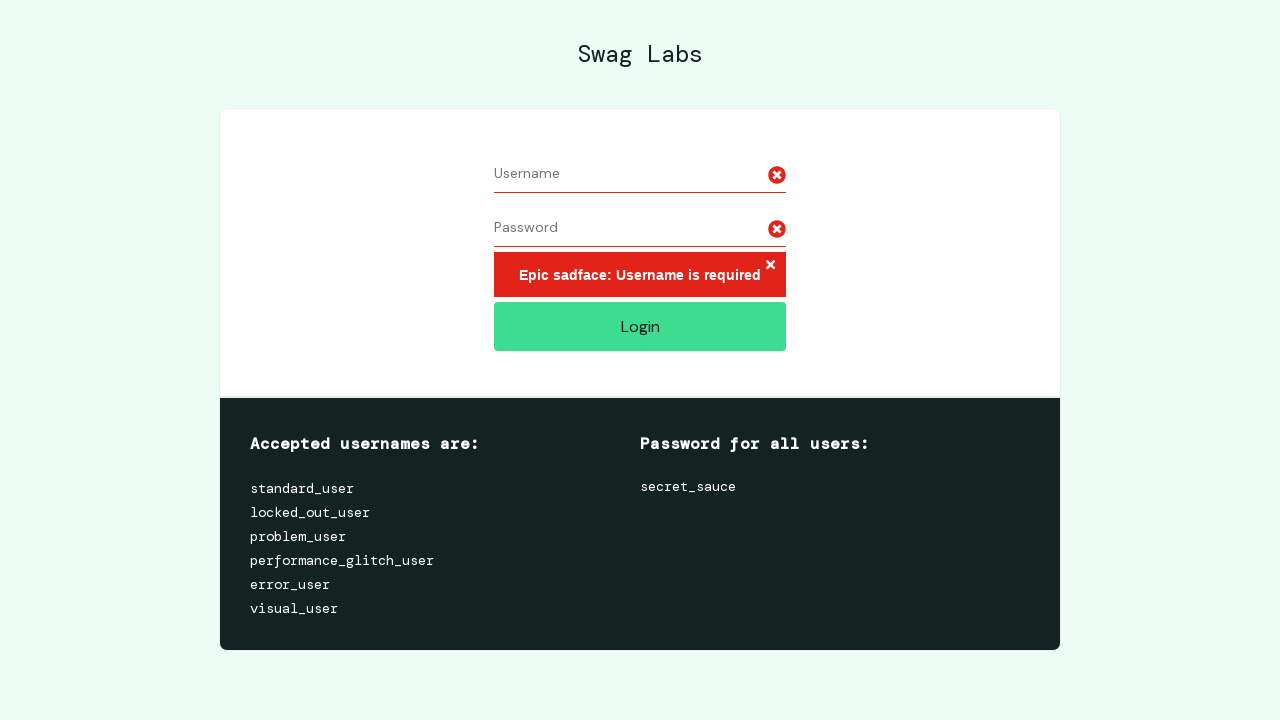

Error message appeared on the page
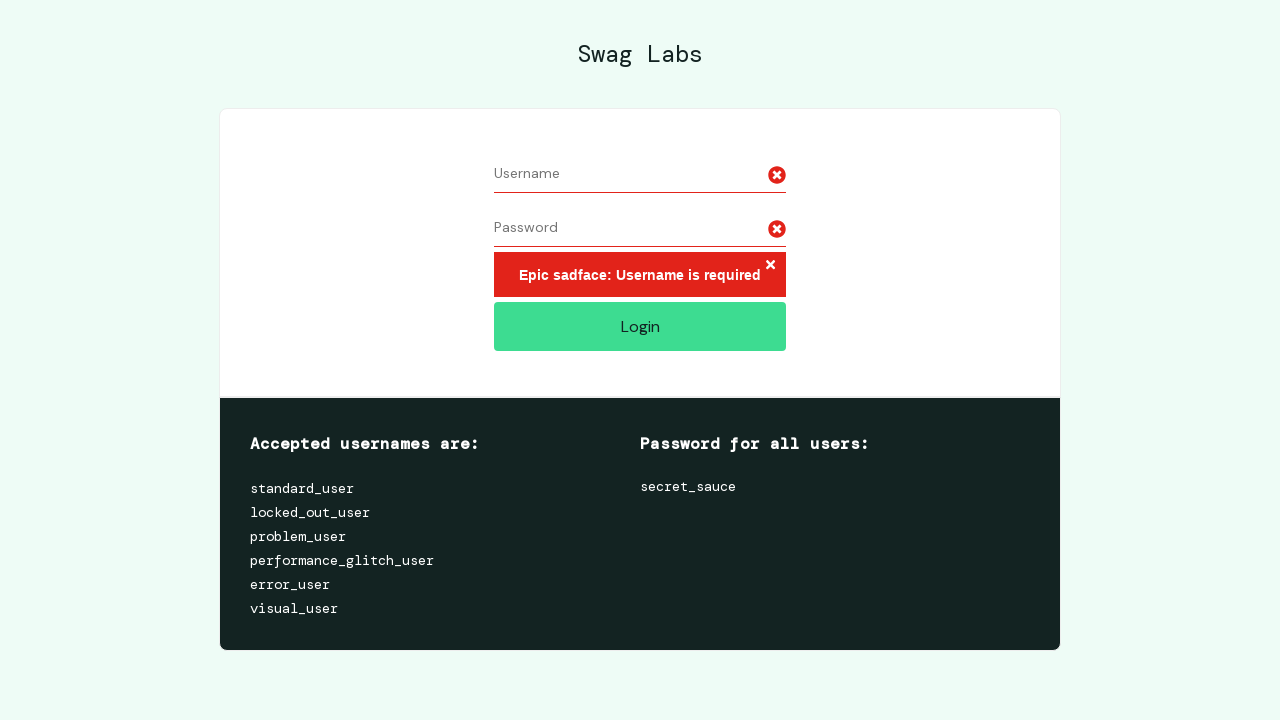

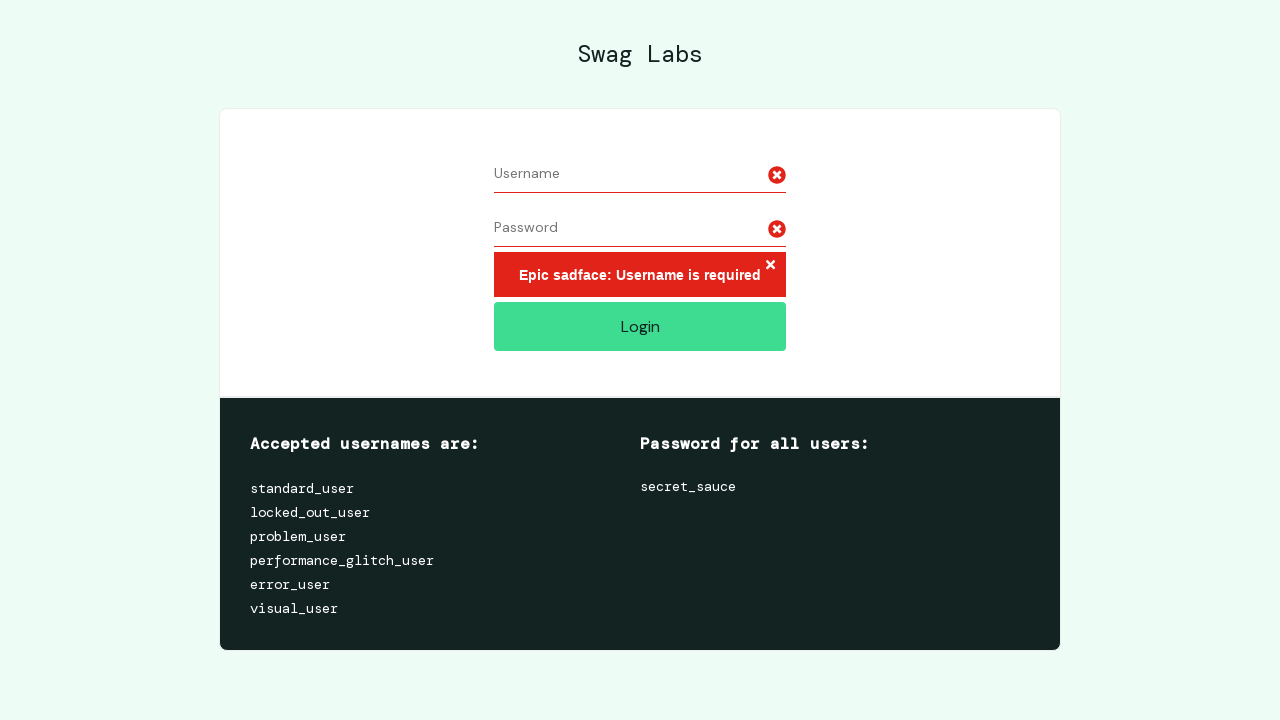